Tests Python.org search functionality by searching for "pycon" and submitting the search form

Starting URL: http://www.python.org

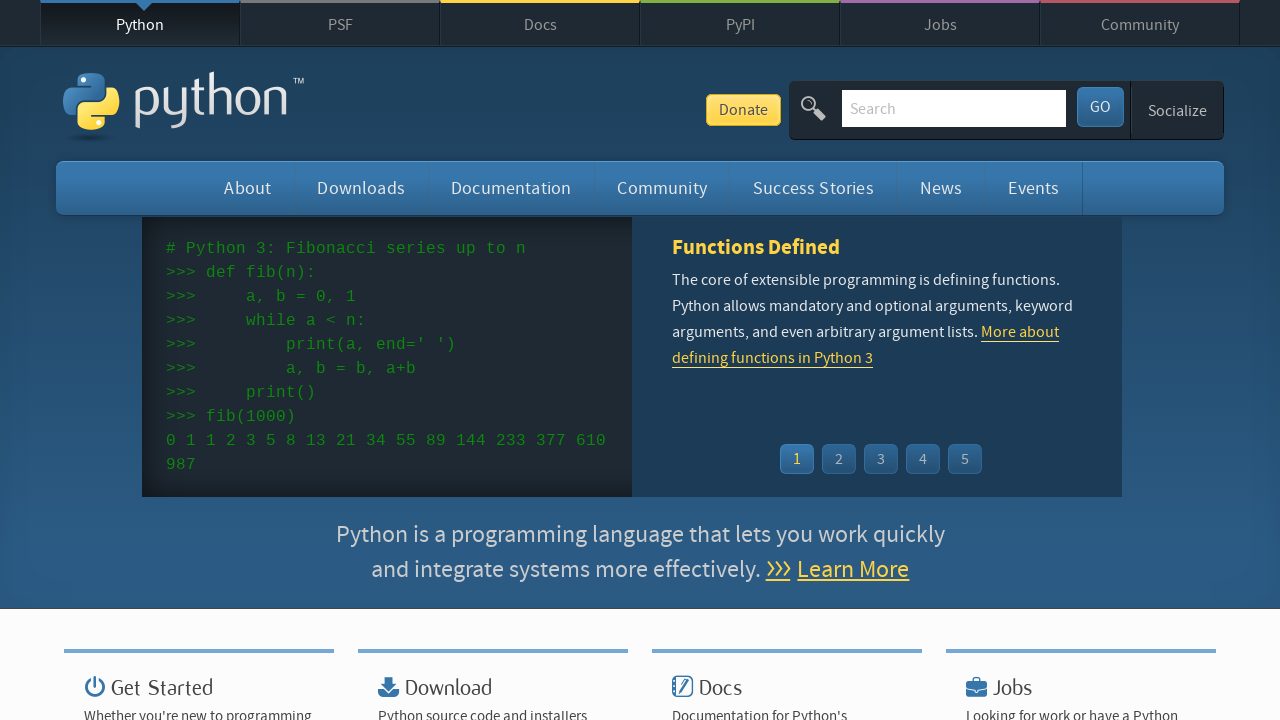

Verified page title contains 'Python'
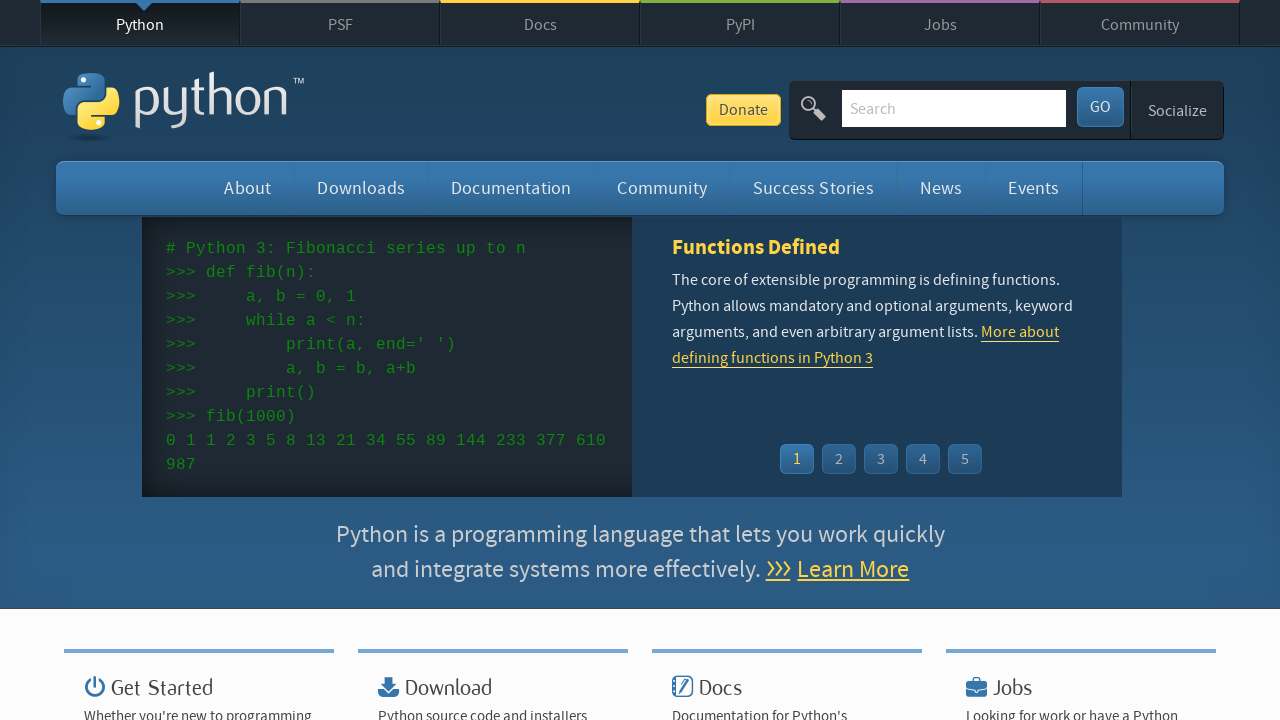

Cleared search input field on input[name='q']
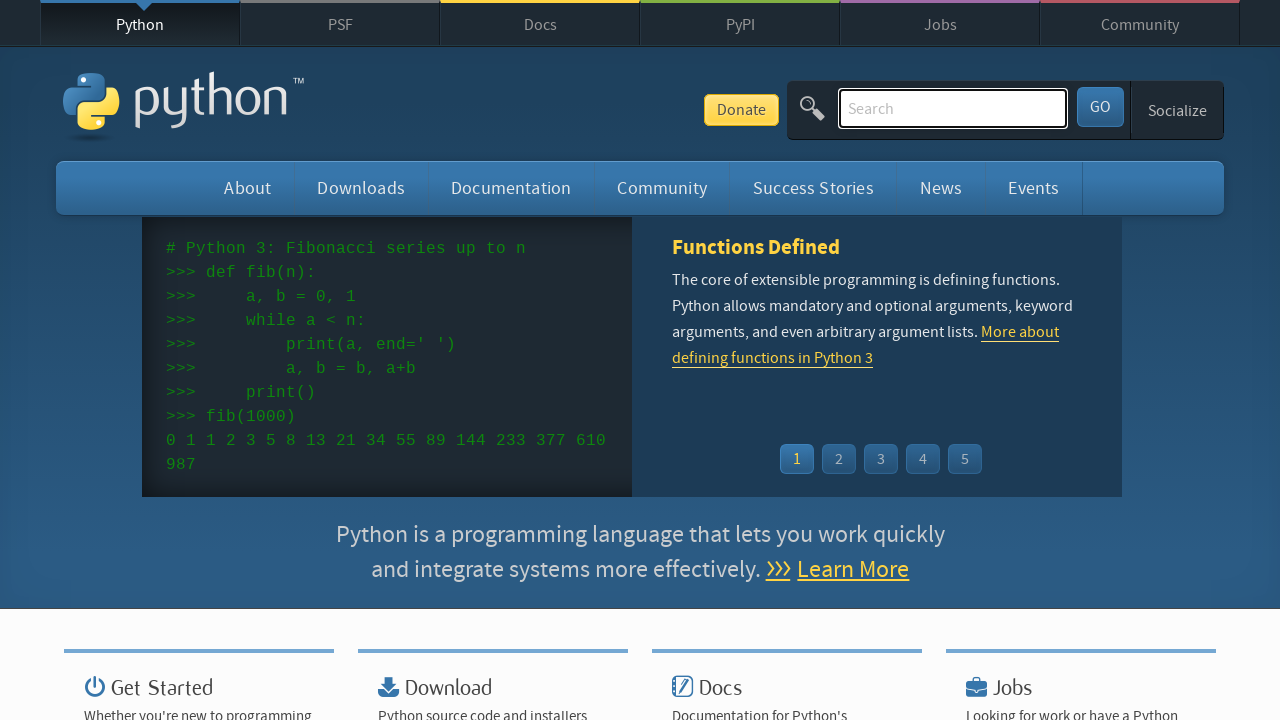

Entered 'pycon' in search field on input[name='q']
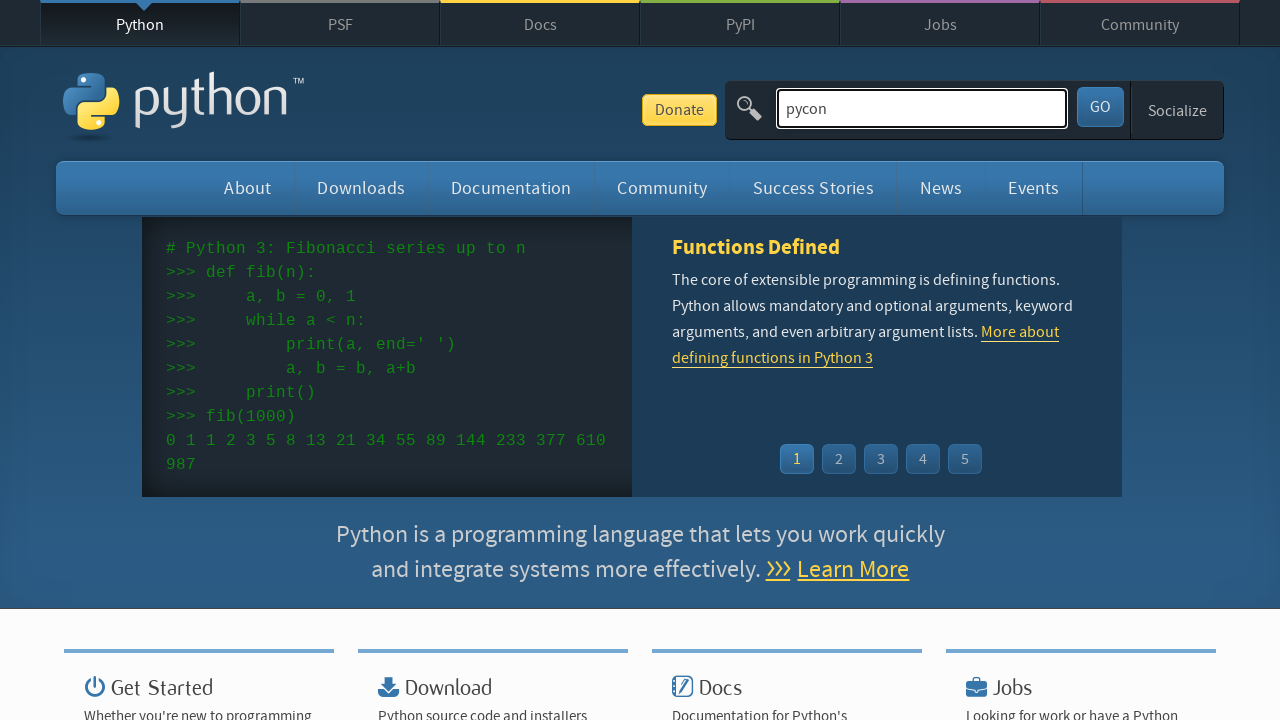

Submitted search form by pressing Enter on input[name='q']
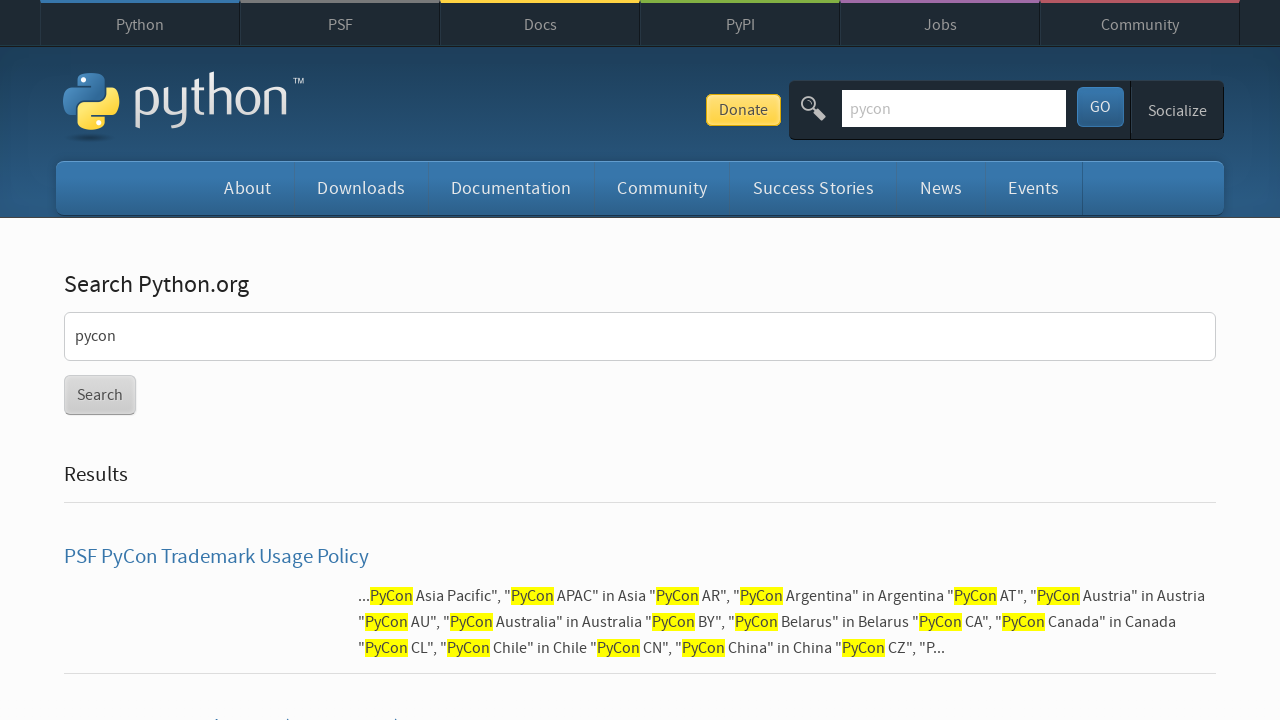

Waited for search results to load
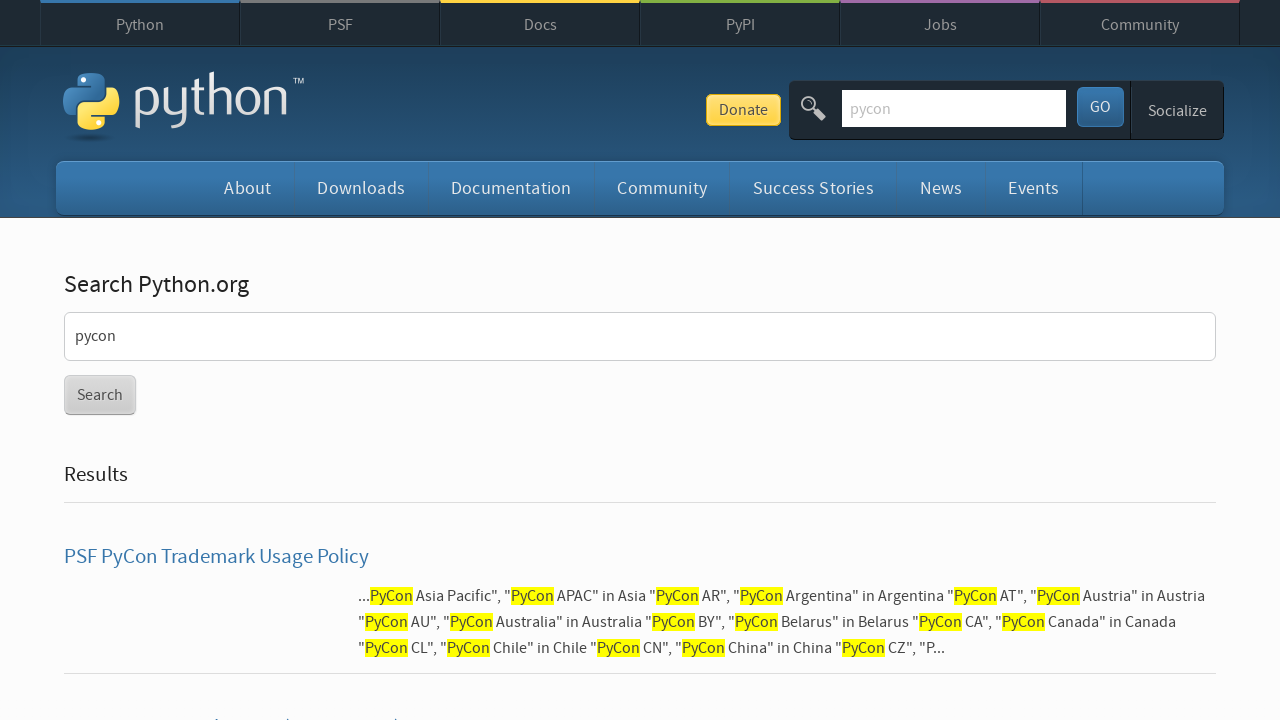

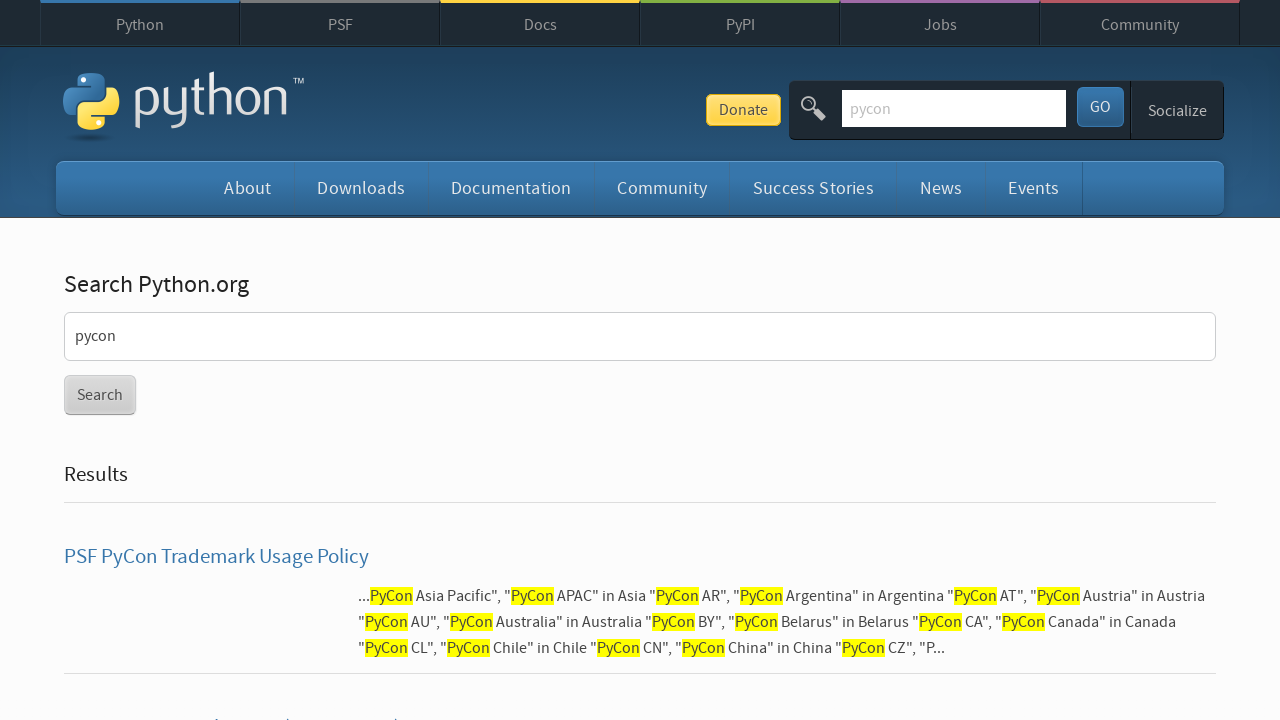